Tests JavaScript alert handling by clicking a button that triggers an alert and accepting it

Starting URL: http://www.tizag.com/javascriptT/javascriptalert.php

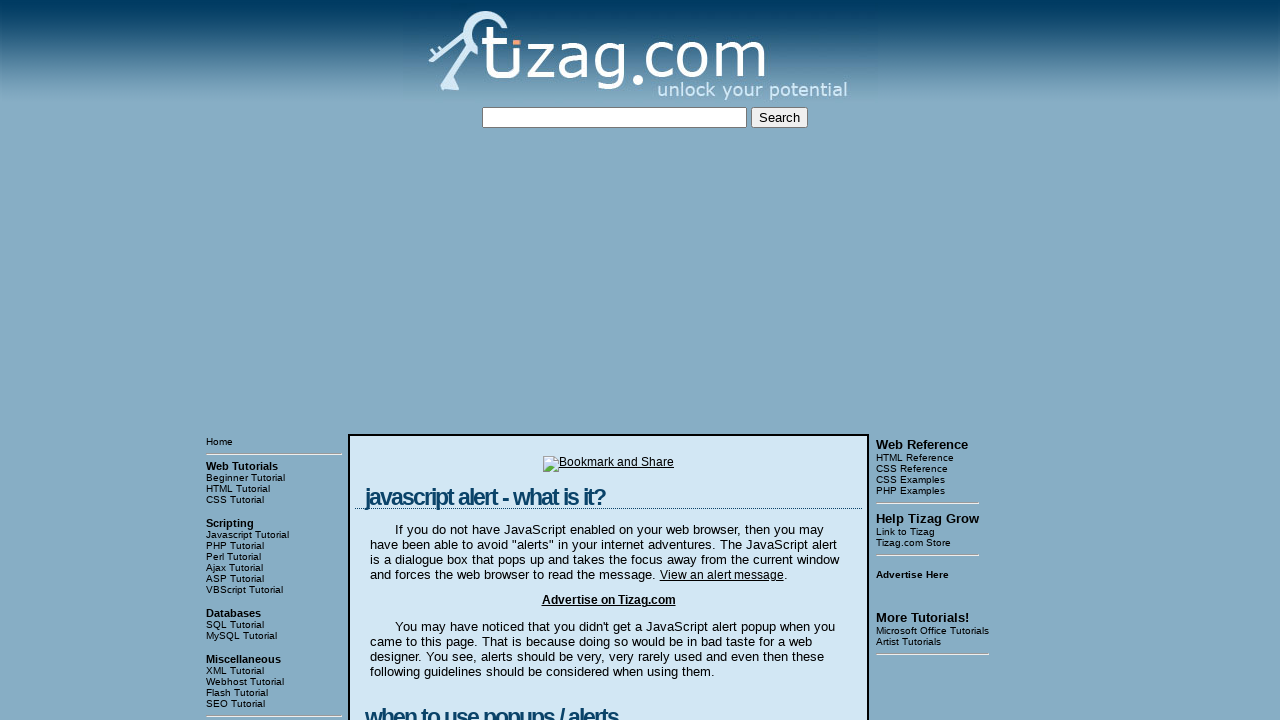

Clicked button to trigger JavaScript alert at (428, 361) on xpath=//input[@type='button']
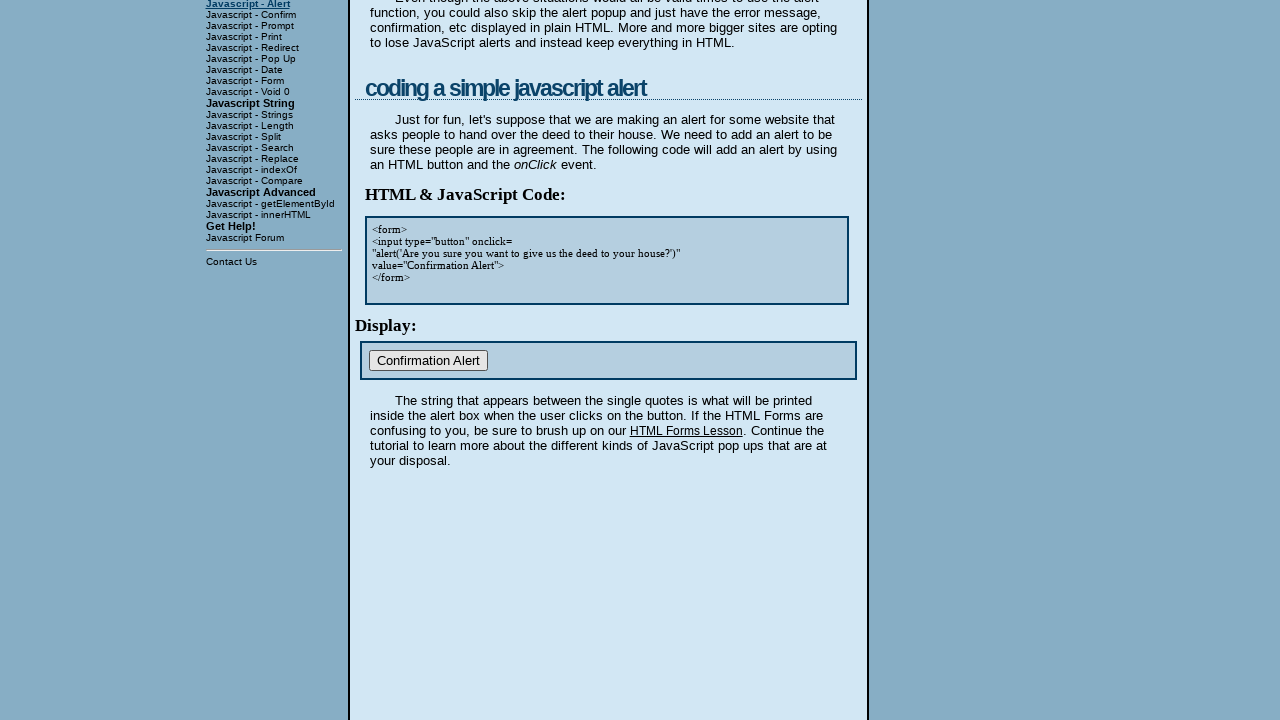

Set up dialog handler to accept alert
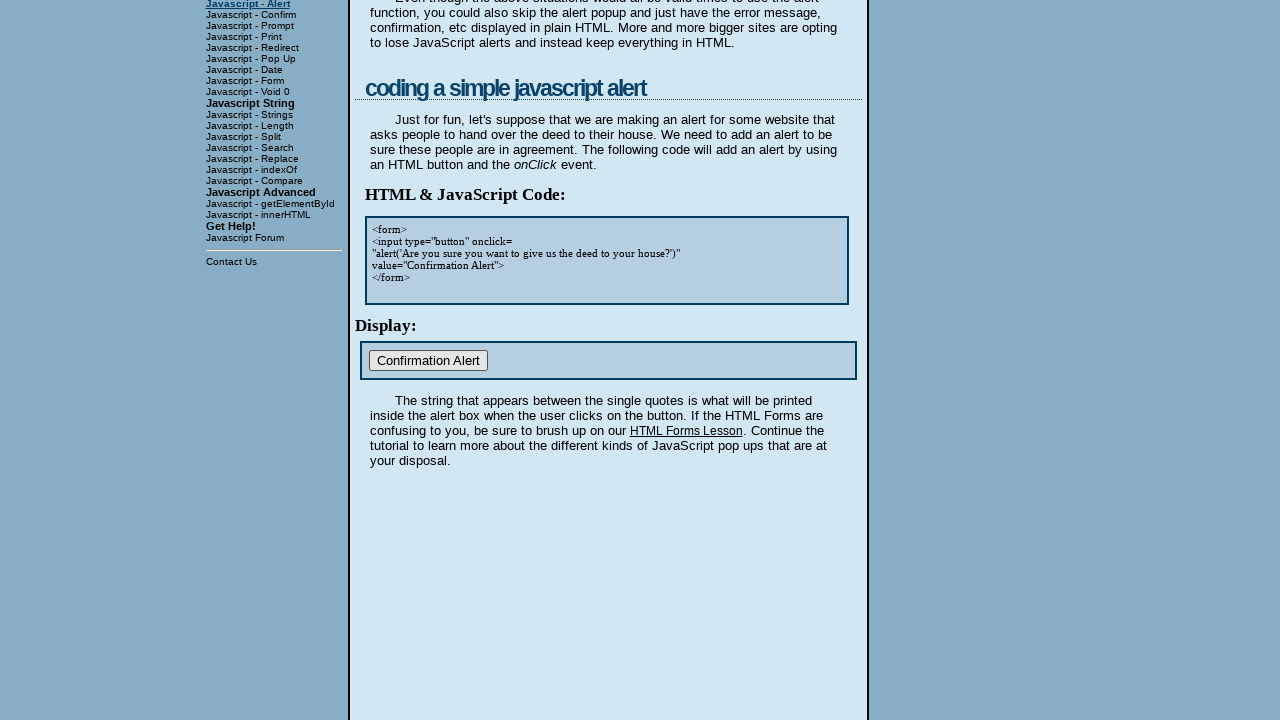

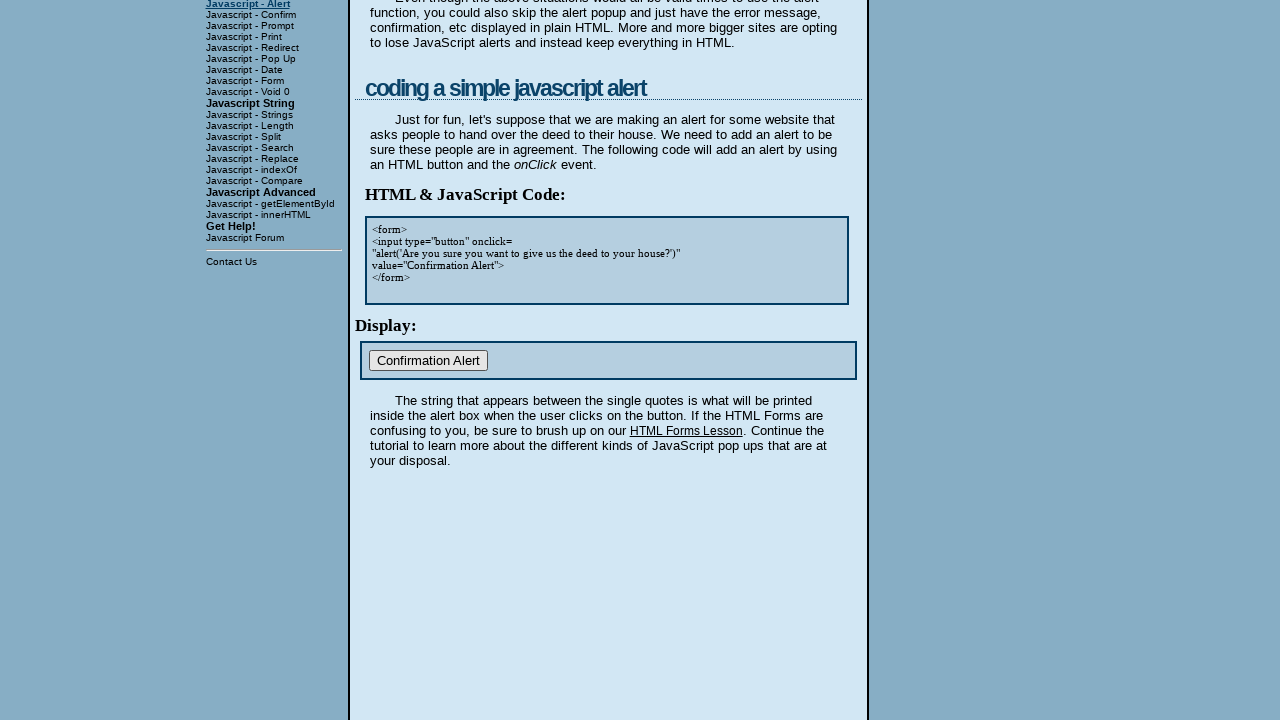